Tests selecting an option from a dropdown menu by visible text and verifies the selected value

Starting URL: https://eviltester.github.io/supportclasses/

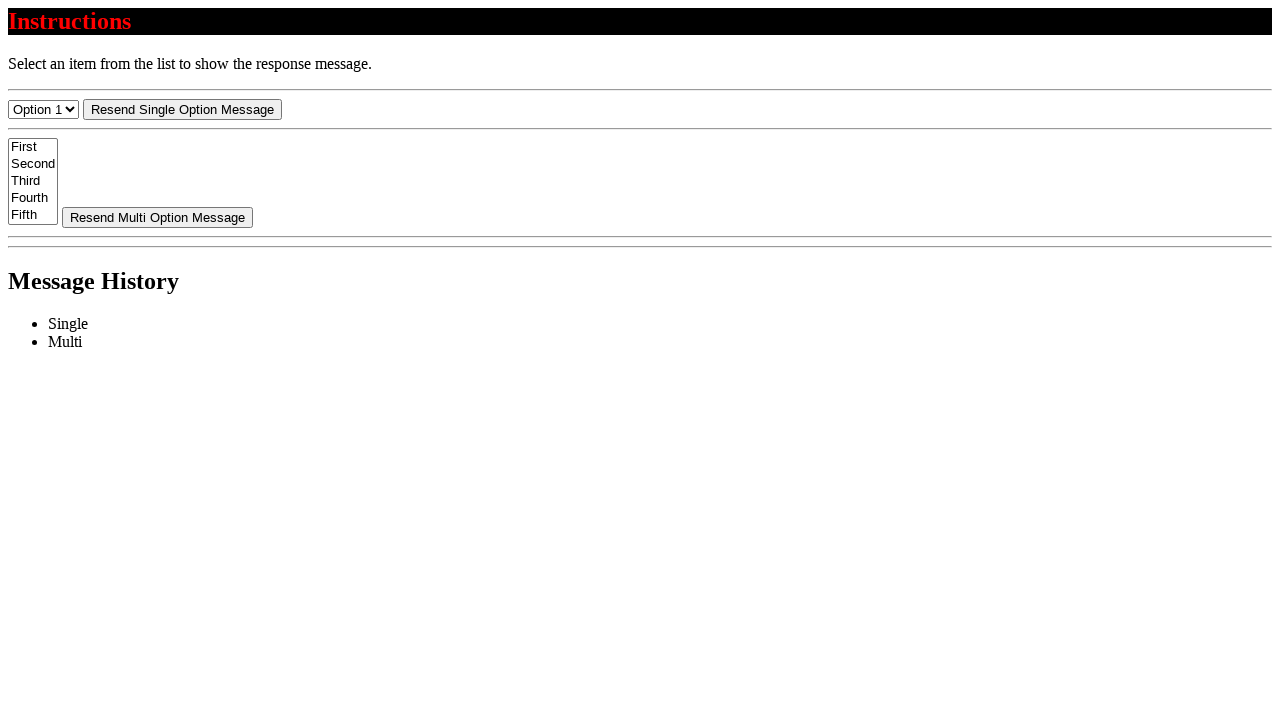

Selected 'Option 3' from dropdown menu by visible text on #select-menu
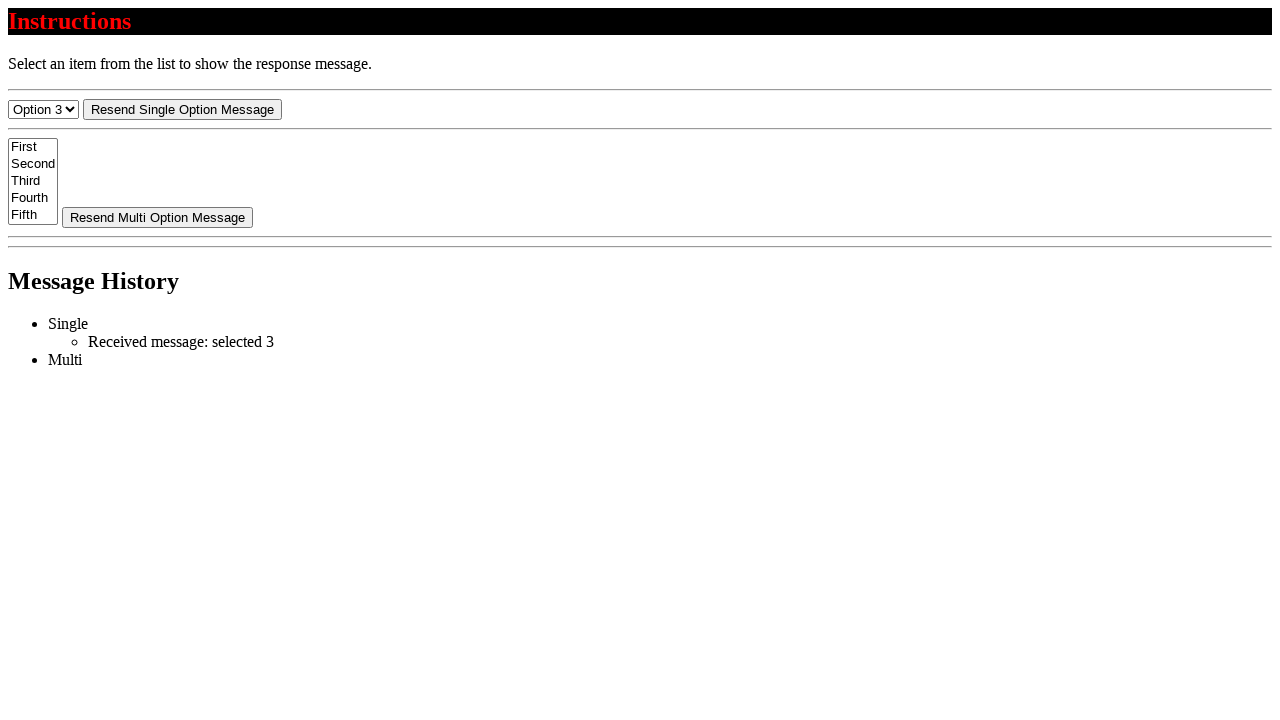

Retrieved selected value from dropdown menu
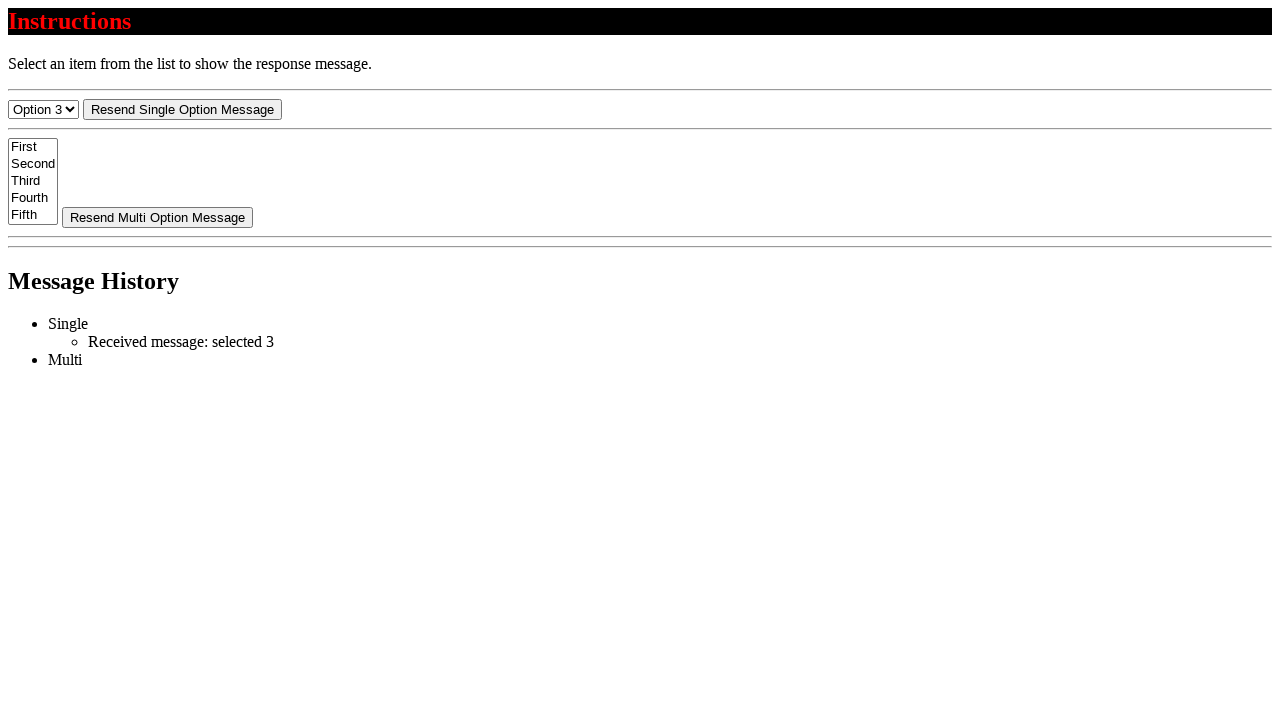

Verified selected value equals '3'
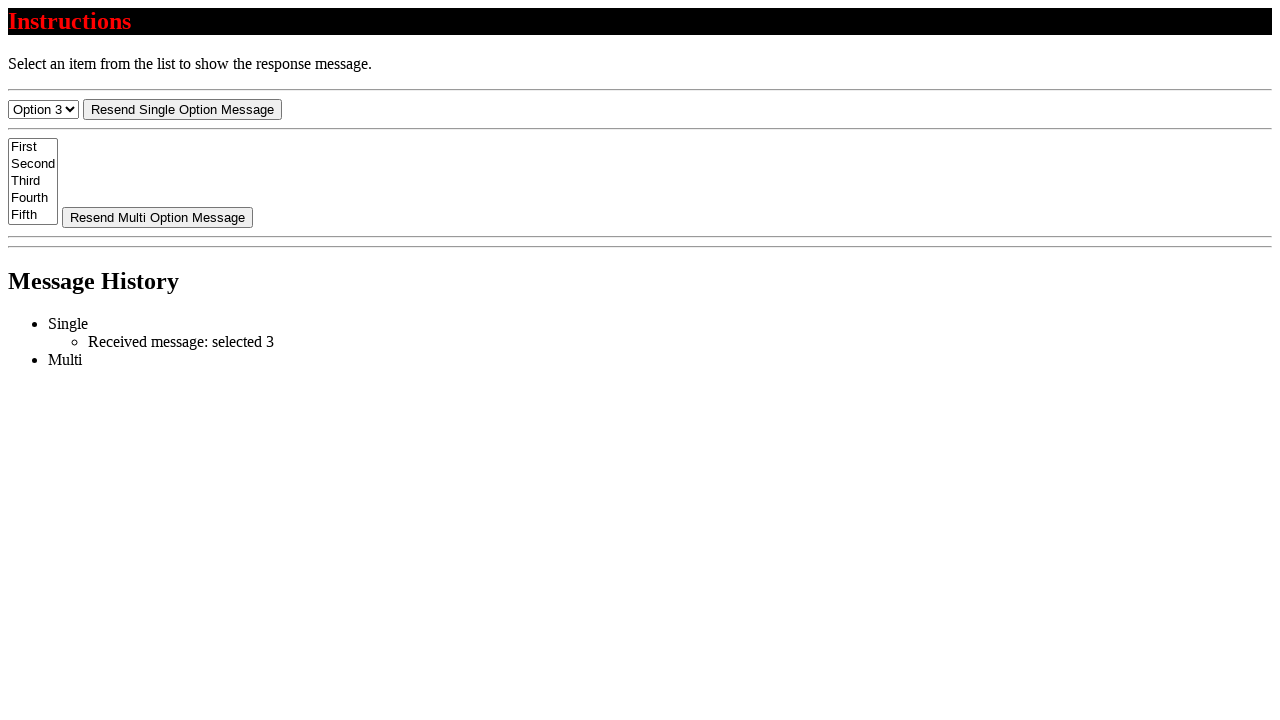

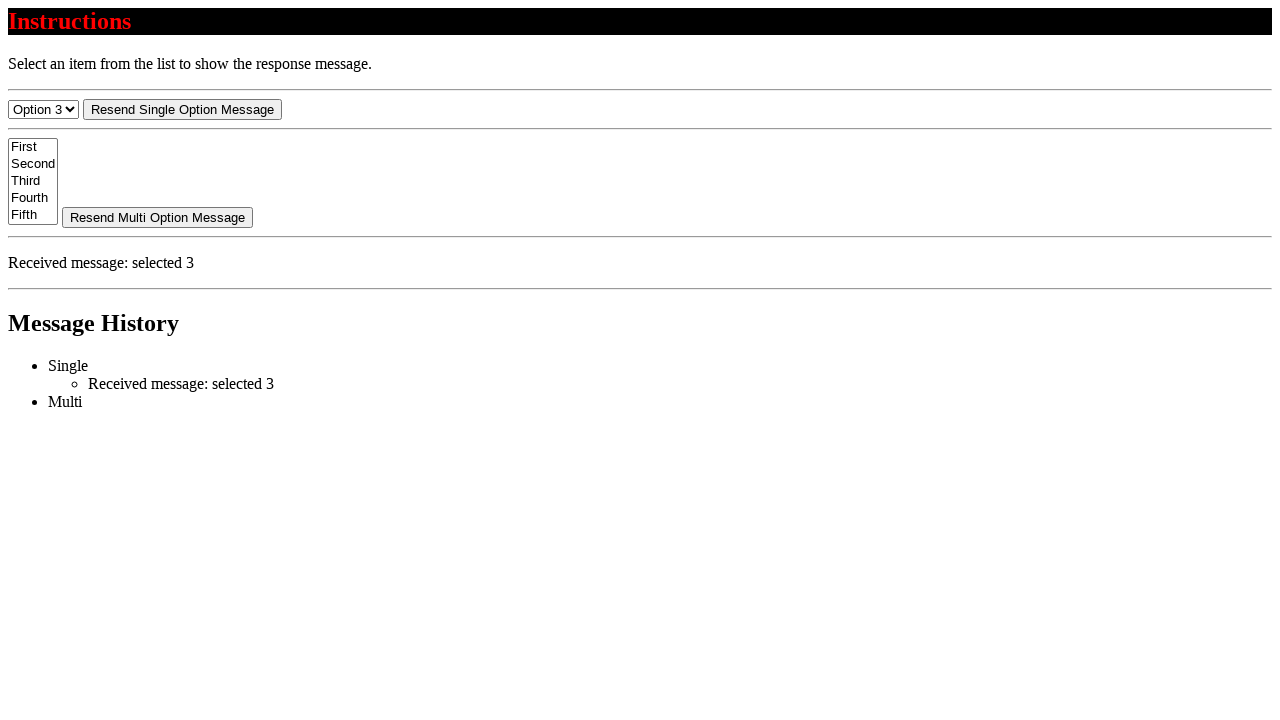